Tests that the company logos block is visible on the homepage by scrolling to it

Starting URL: https://mate.academy/

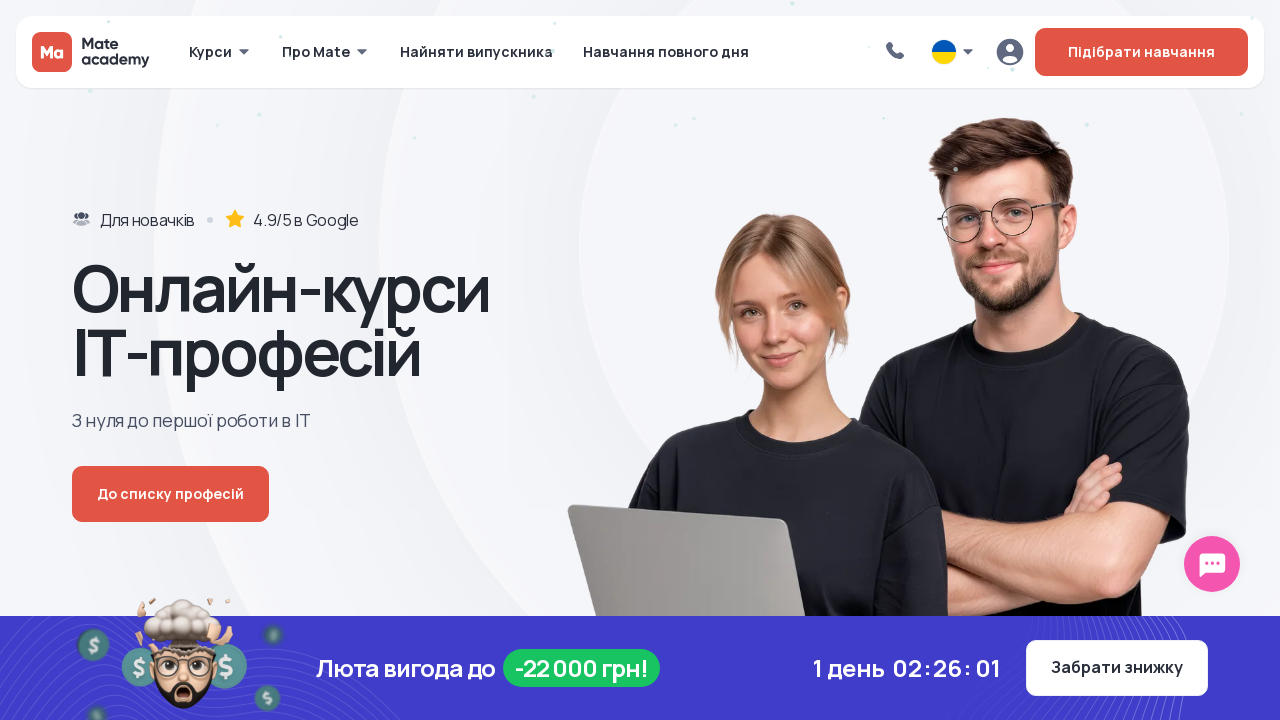

Waited for company logos block to load on homepage
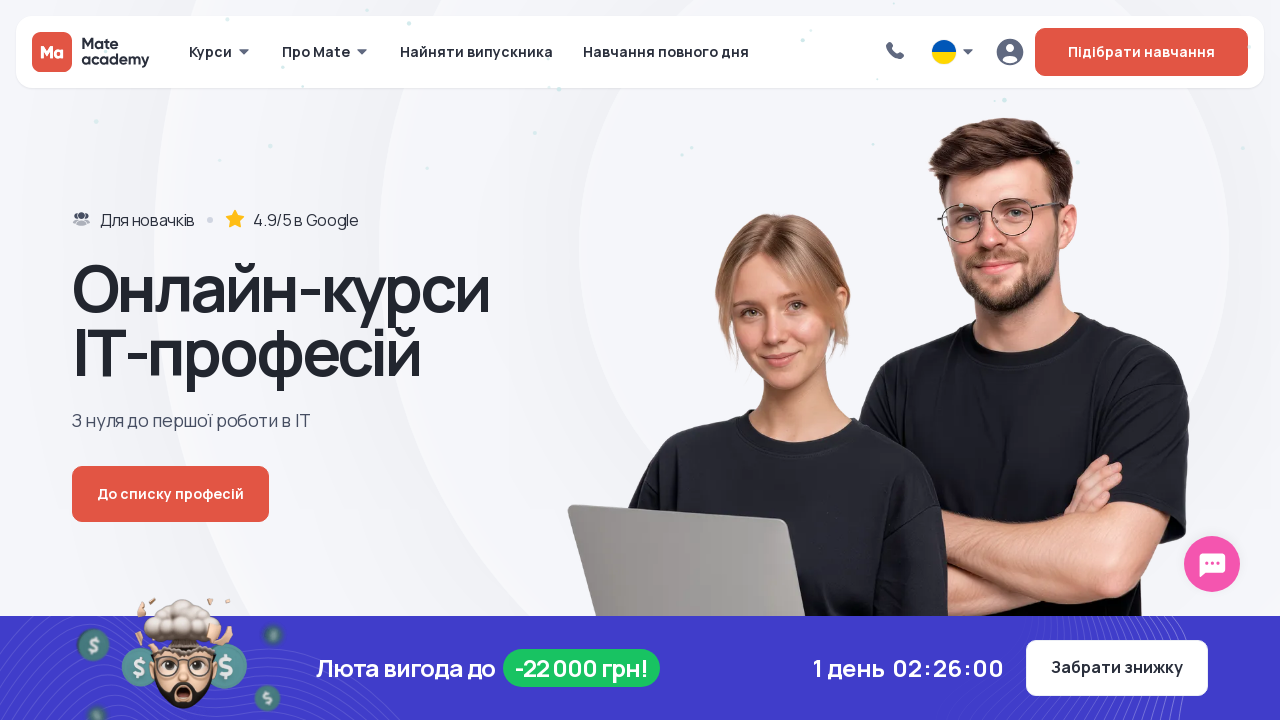

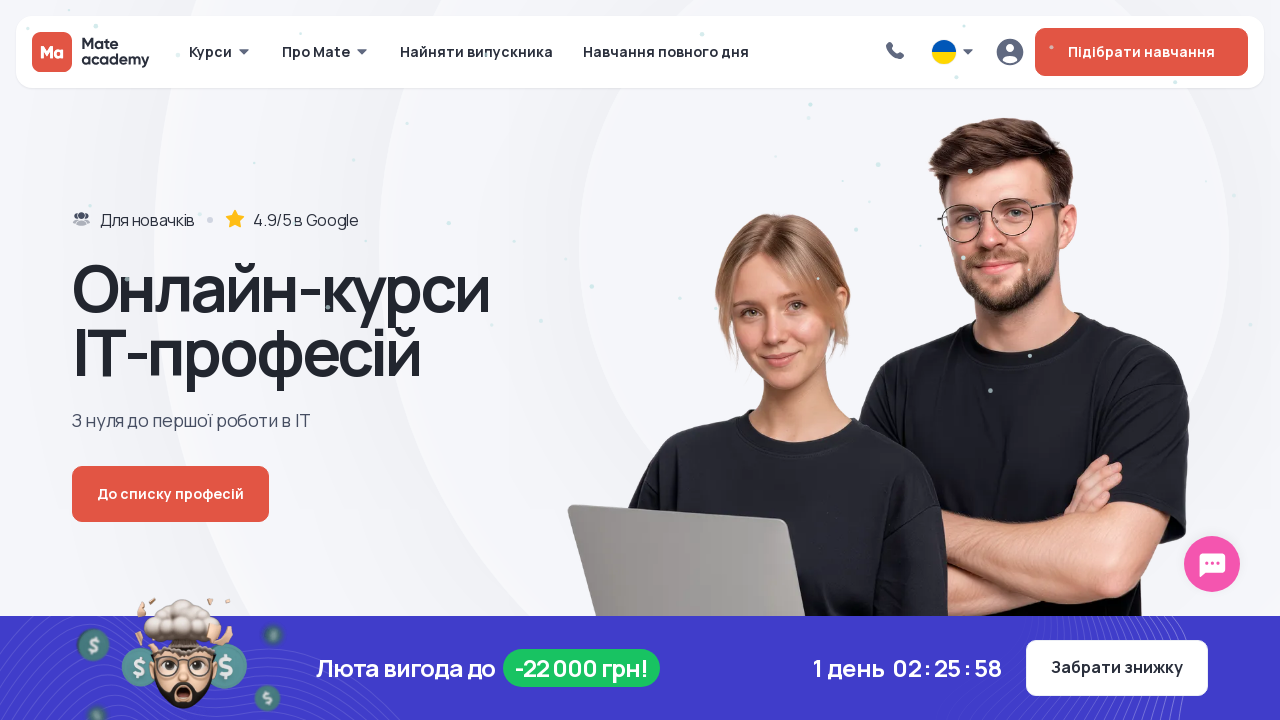